Tests sorting the Email column in ascending order by clicking the column header and verifying the text values are sorted alphabetically.

Starting URL: http://the-internet.herokuapp.com/tables

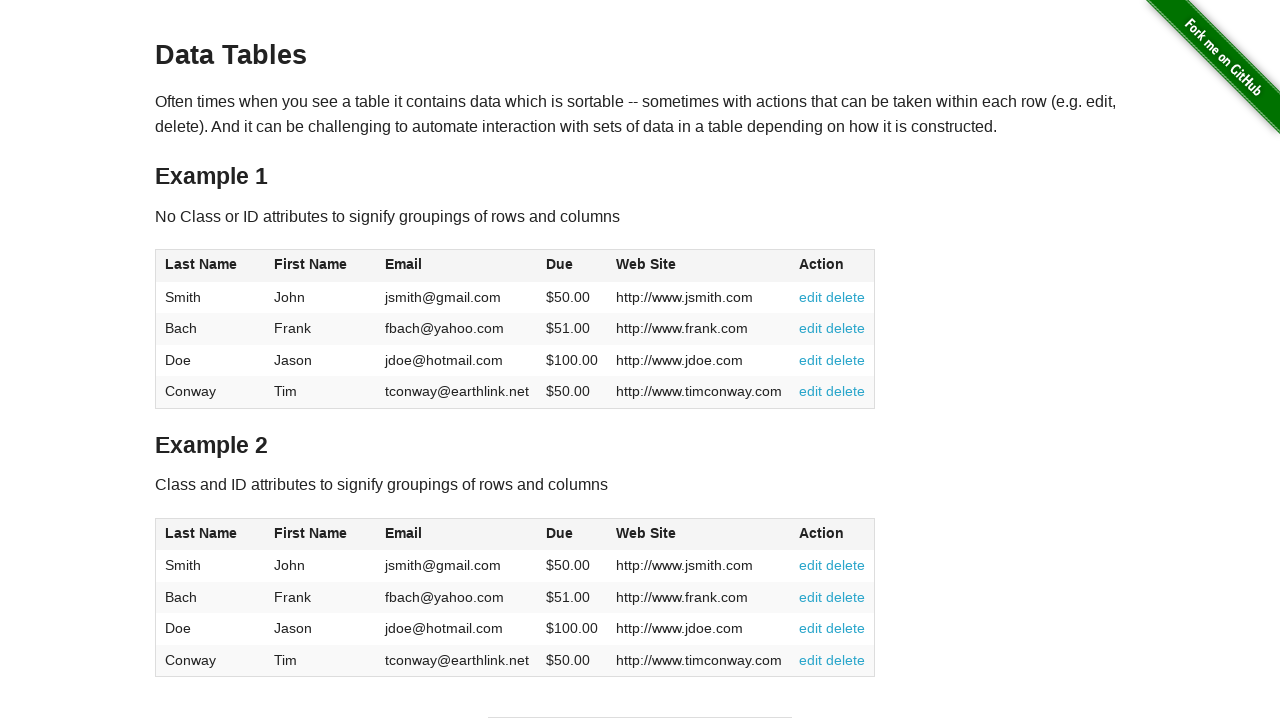

Clicked Email column header to sort in ascending order at (457, 266) on #table1 thead tr th:nth-of-type(3)
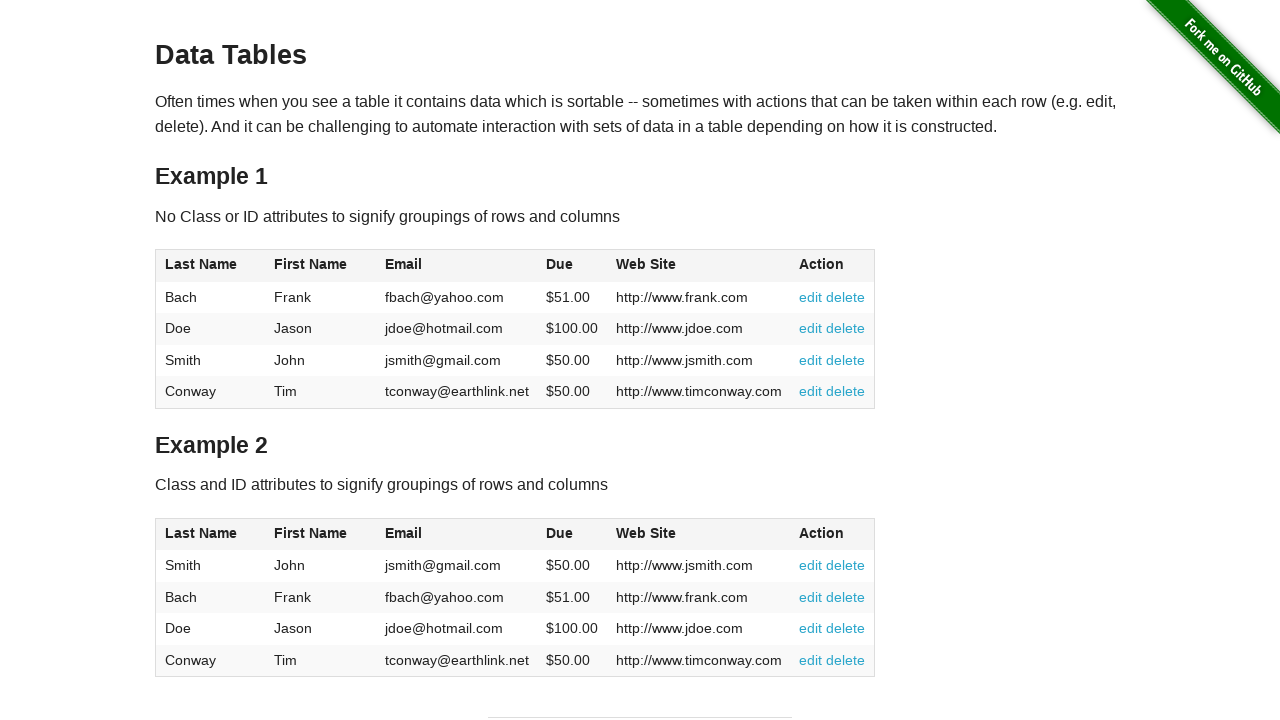

Email column data loaded after sorting
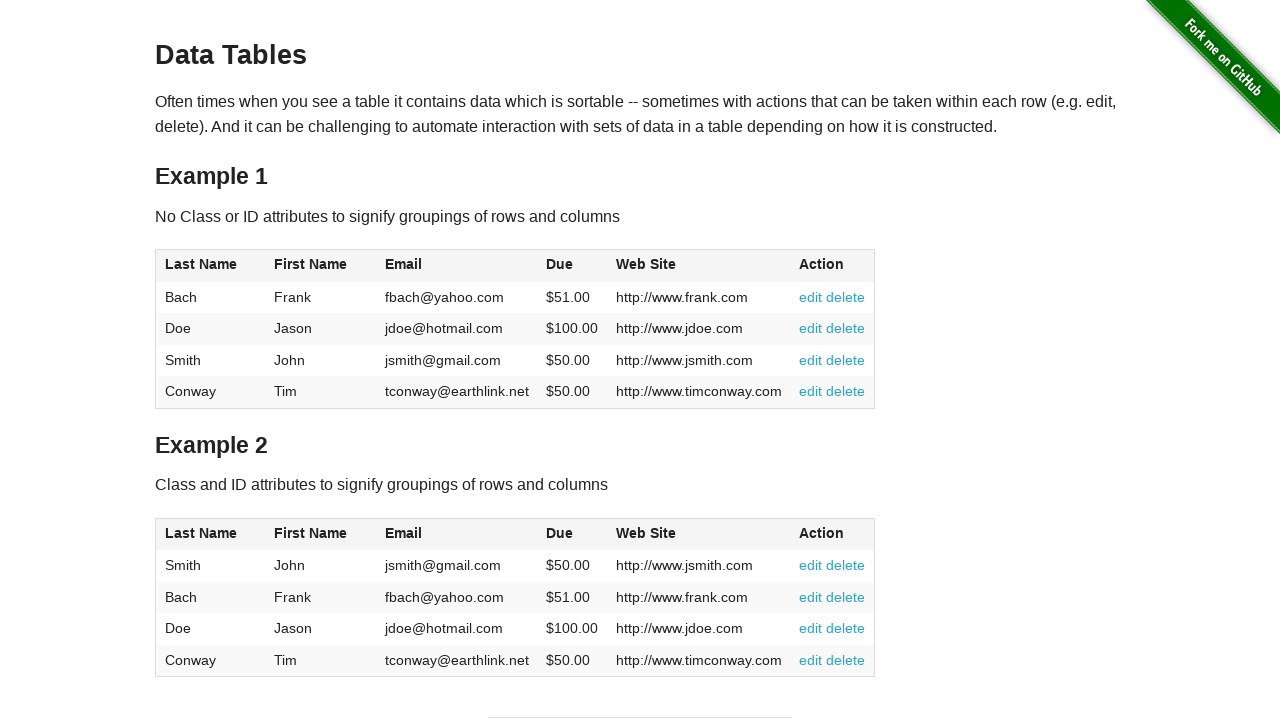

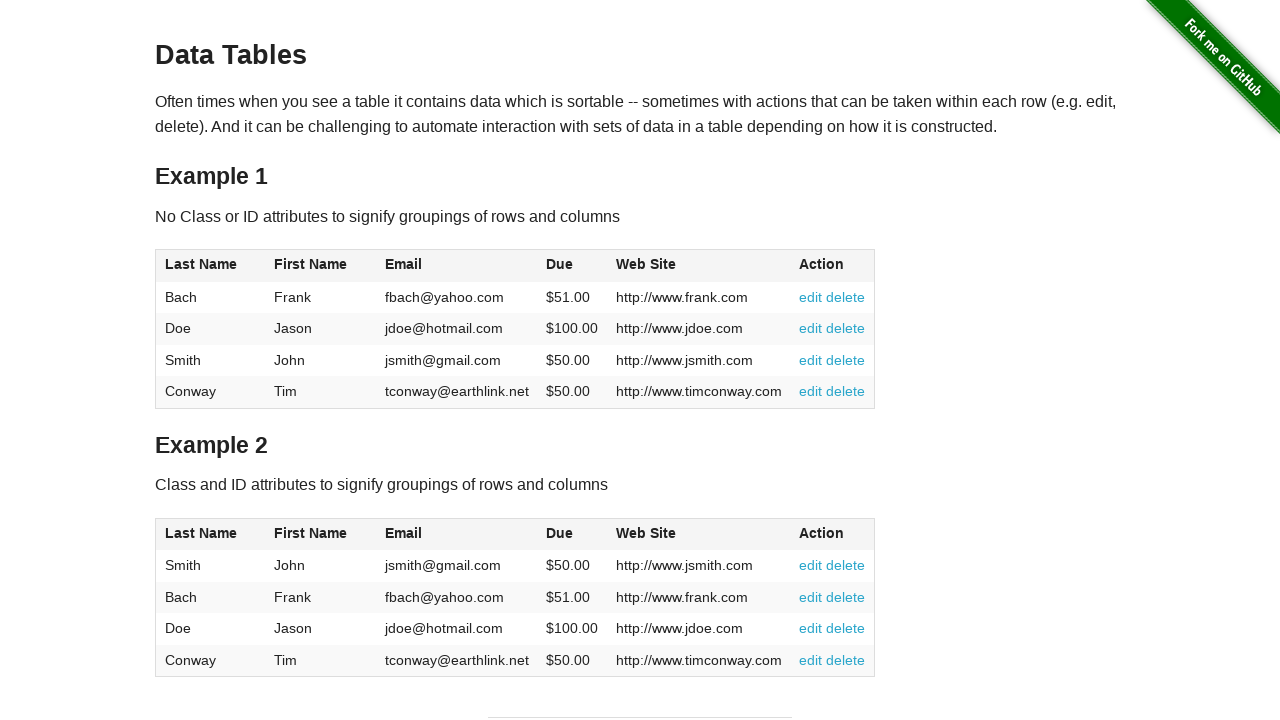